Tests Postmates restaurant search functionality by entering a delivery address and searching for a specific restaurant.

Starting URL: https://www.postmates.com/

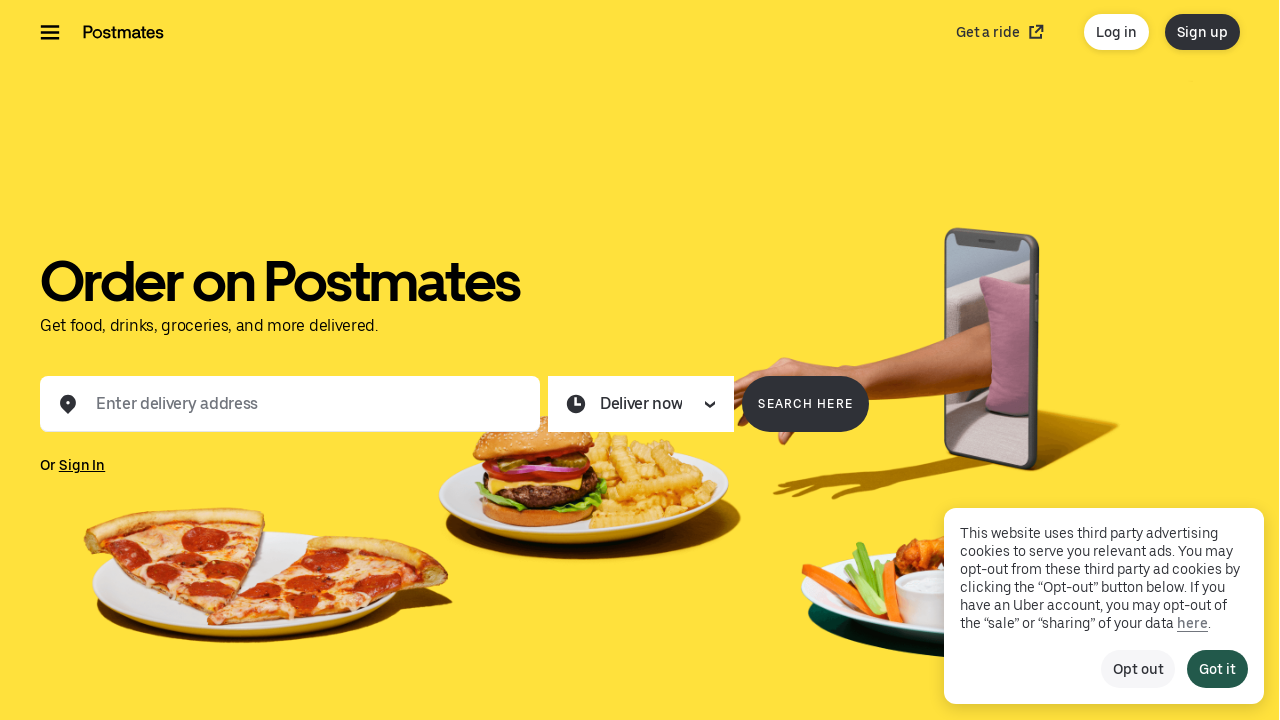

Address input field loaded
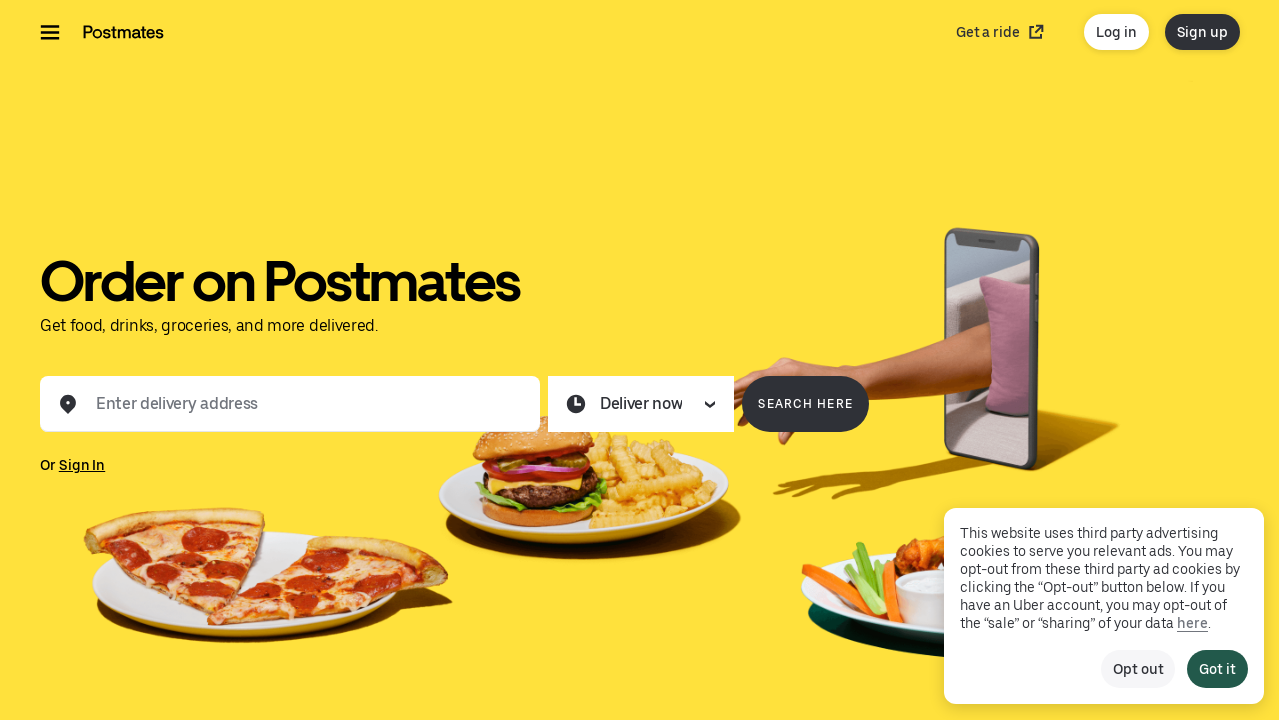

Entered delivery address 'San Francisco, CA 94102' on input
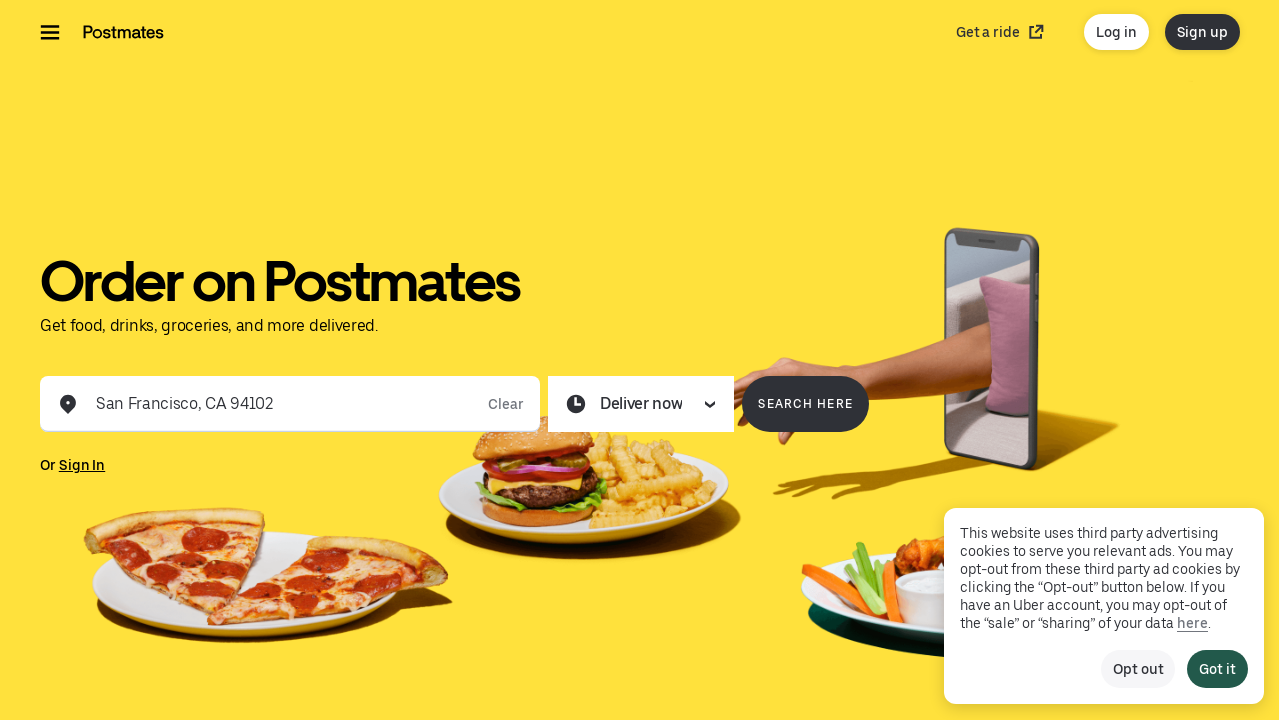

Address suggestions dropdown appeared
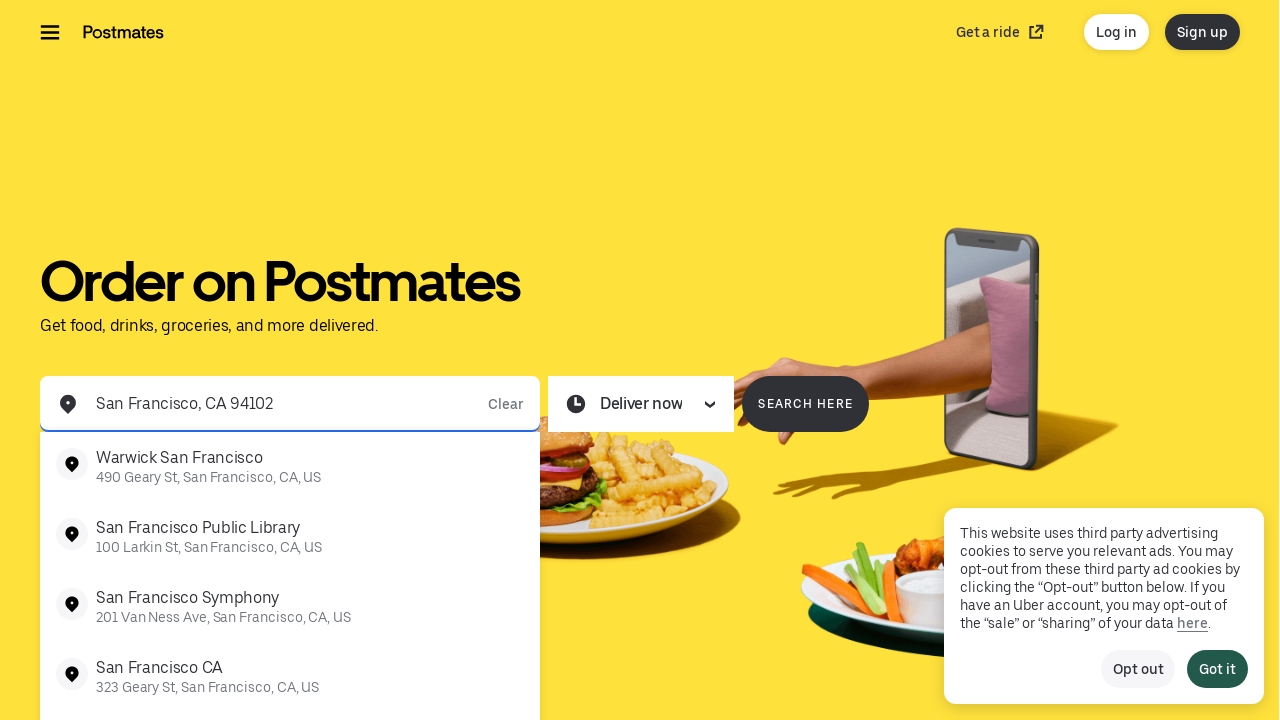

Submitted delivery address on input
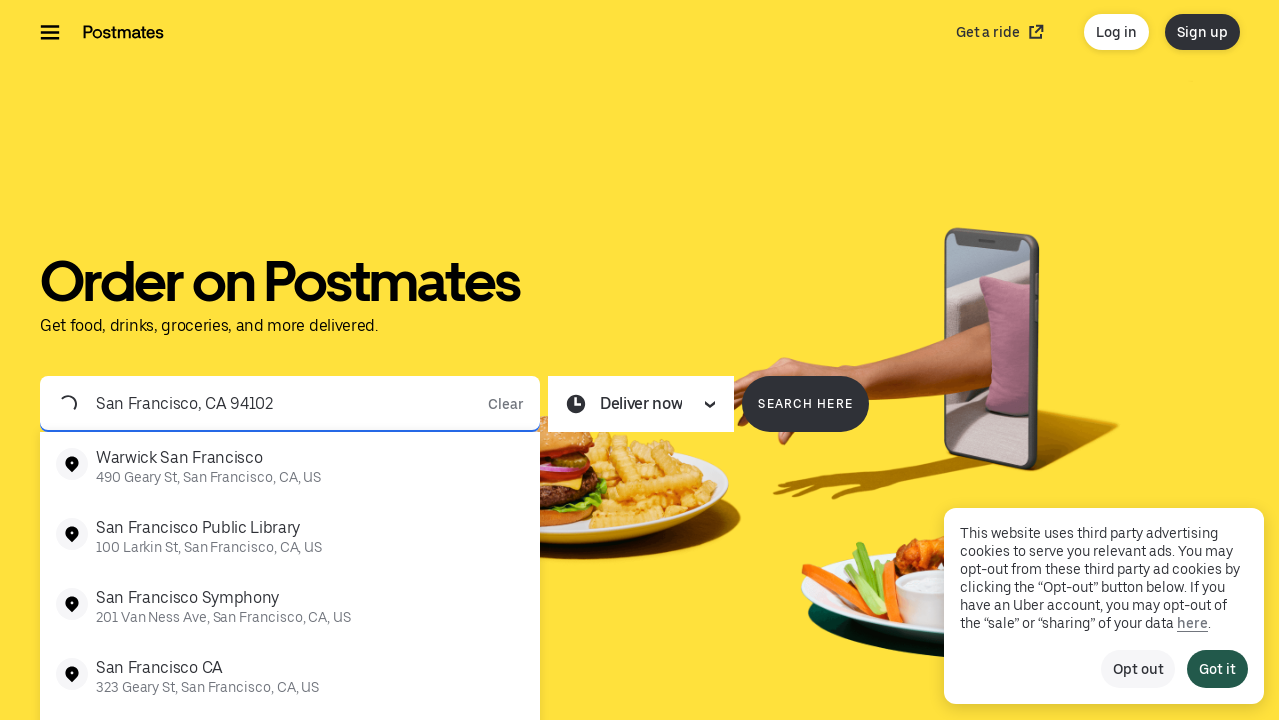

Restaurant search input field appeared
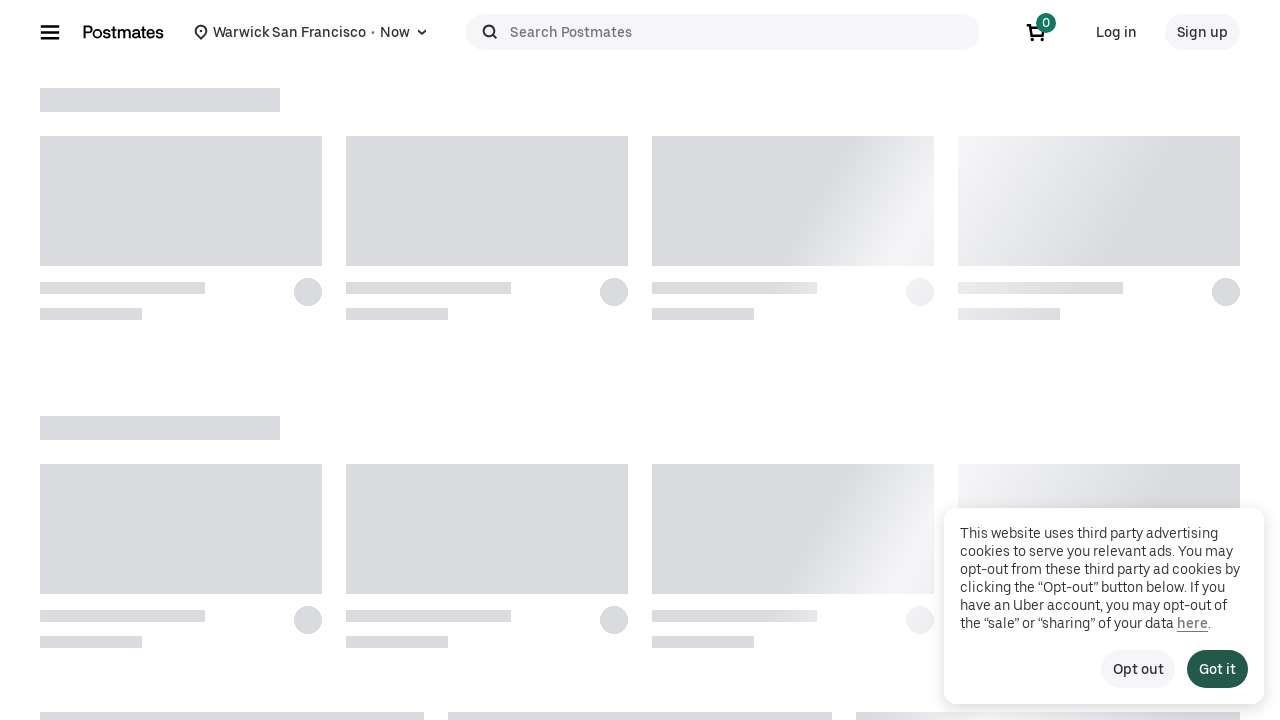

Entered 'Taco Bell' in restaurant search field on #search-suggestions-typeahead-input
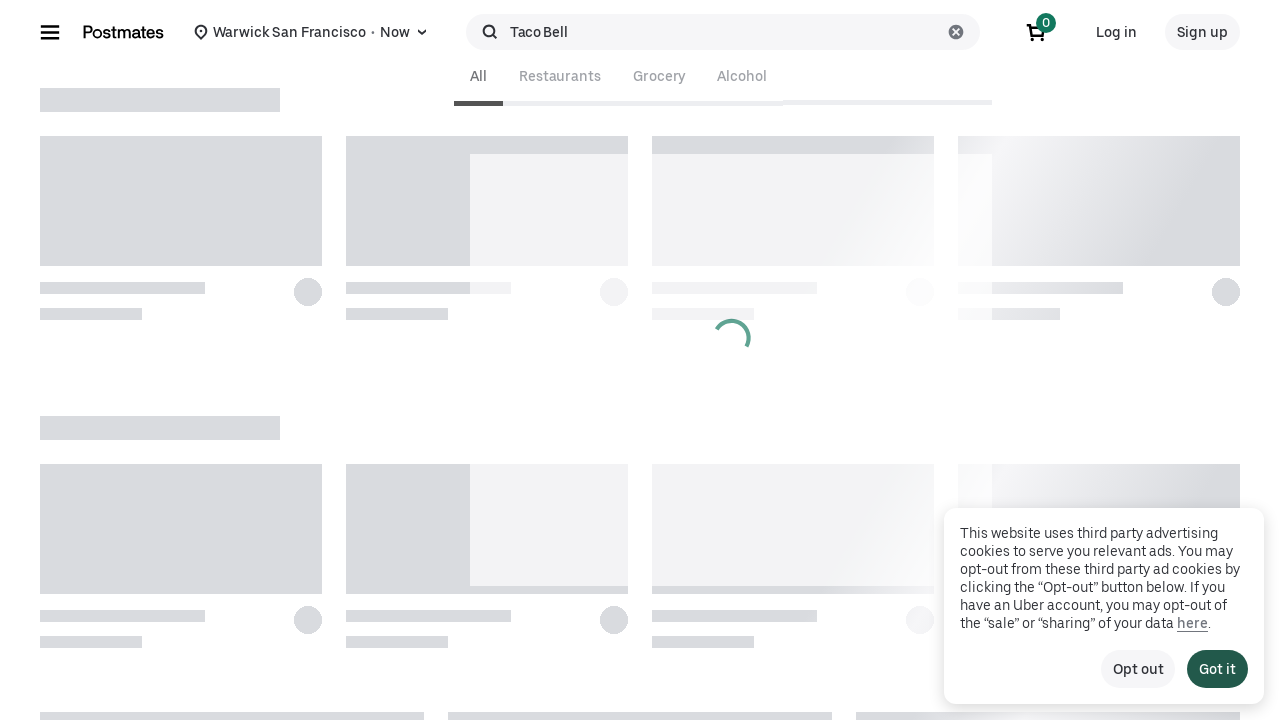

Submitted restaurant search for Taco Bell on #search-suggestions-typeahead-input
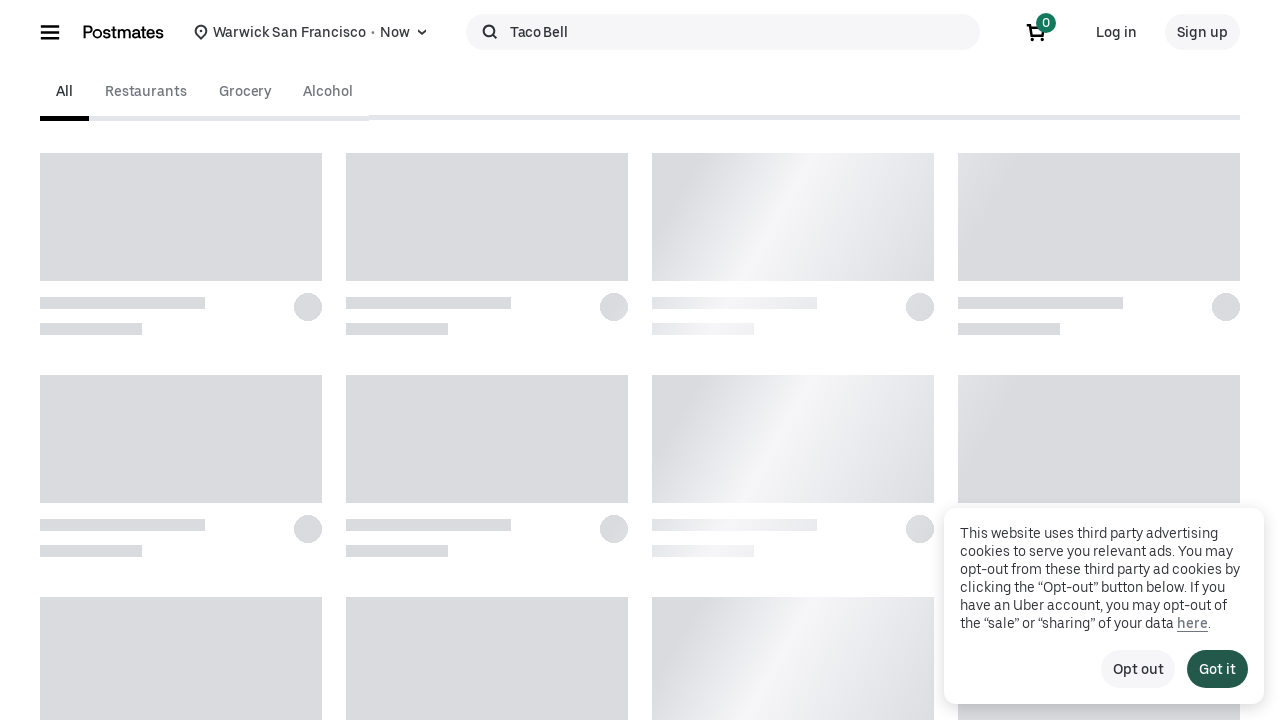

Waited for search results to load
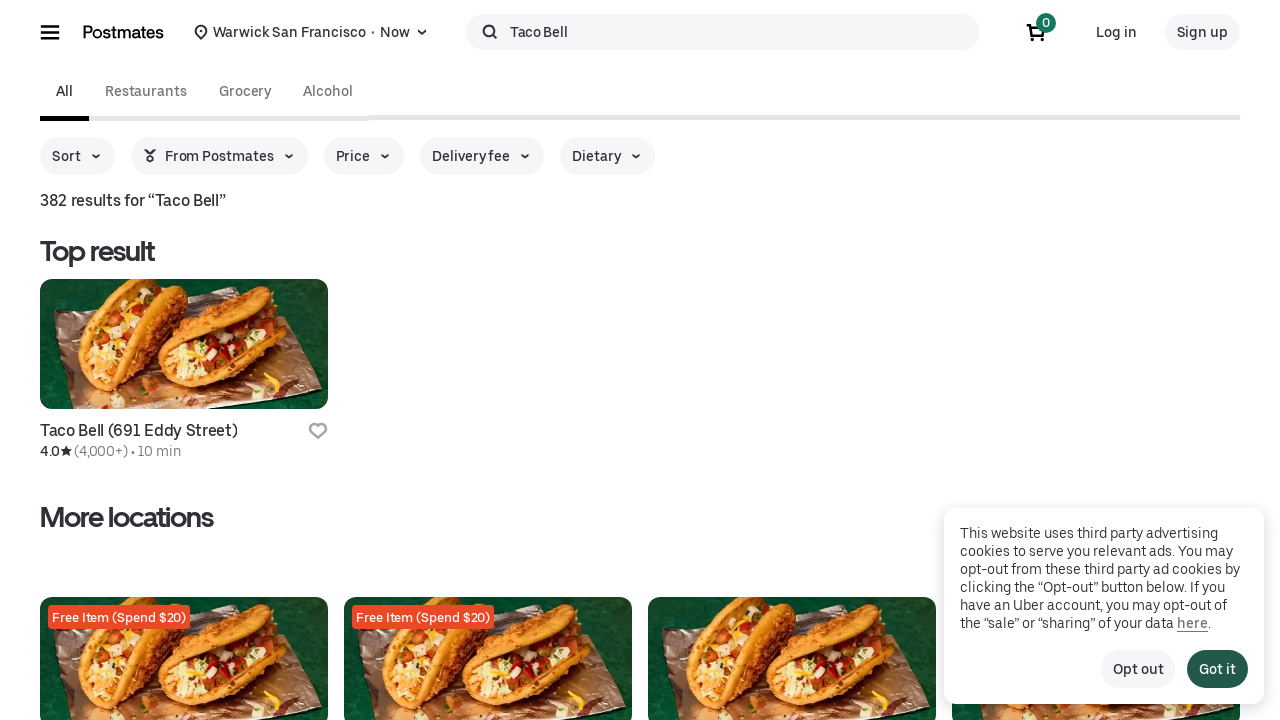

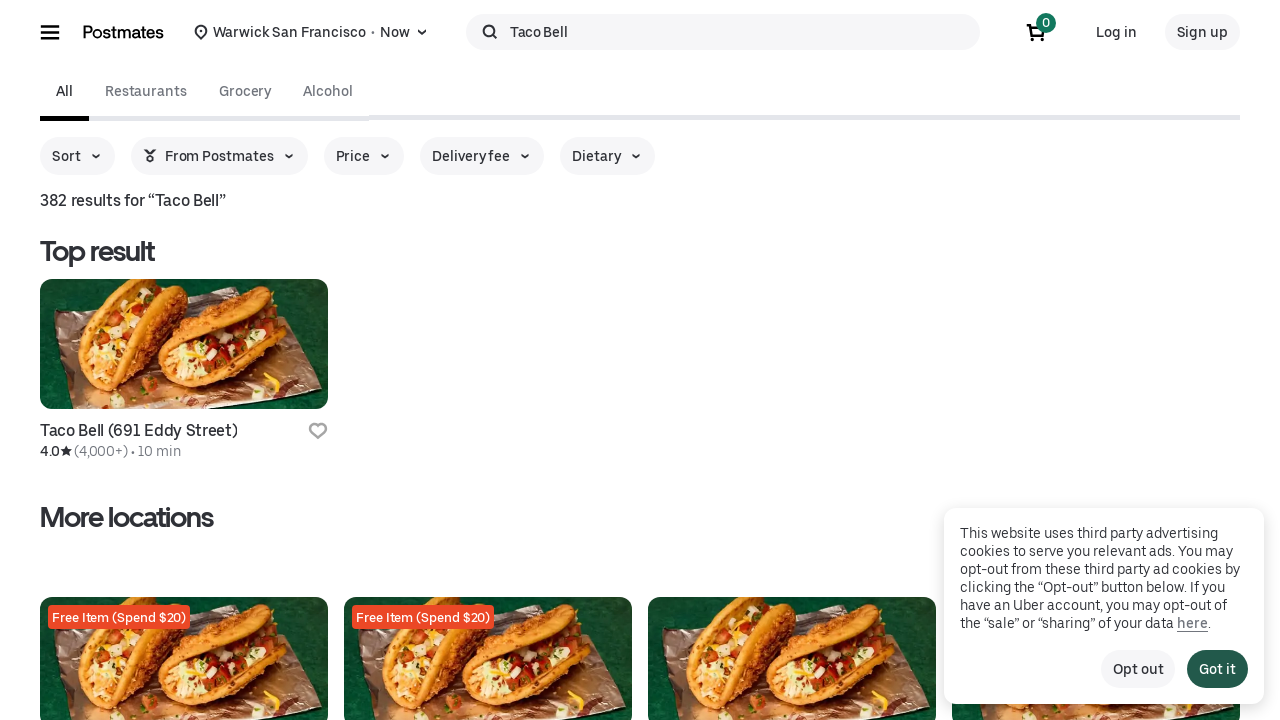